Counts the total number of links on the page by finding all anchor tag elements

Starting URL: https://rahulshettyacademy.com/AutomationPractice/

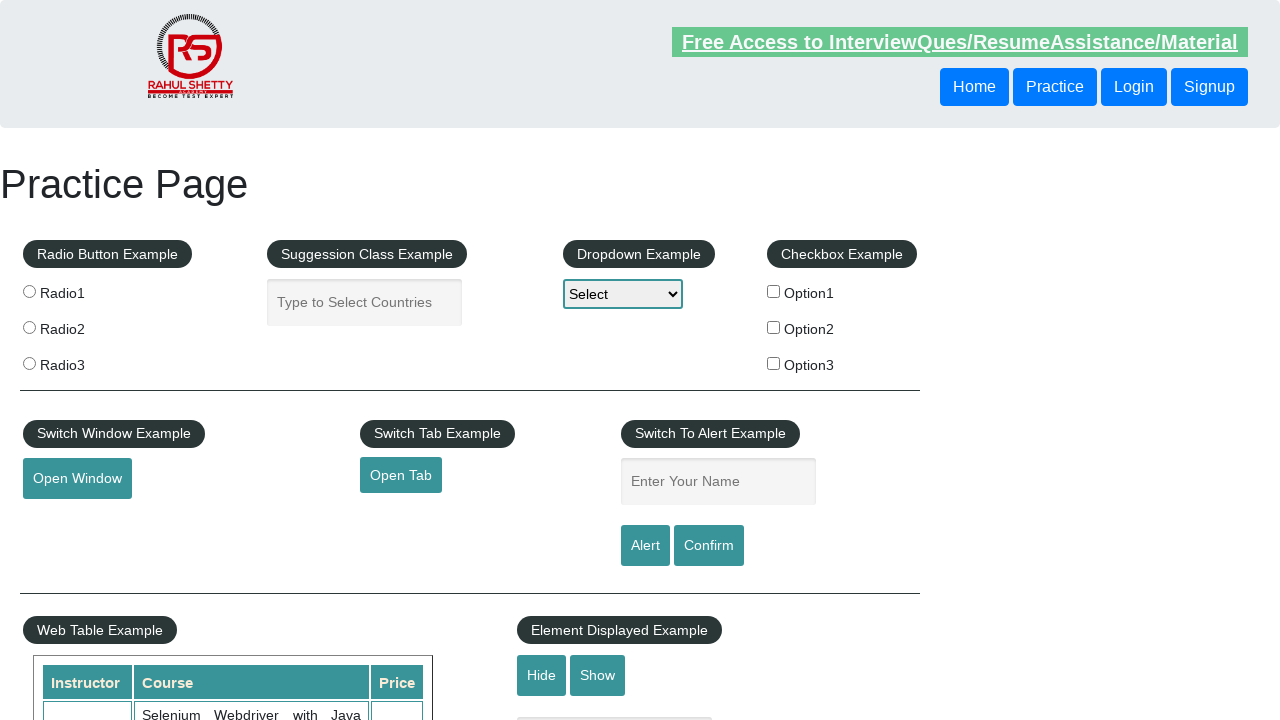

Navigated to https://rahulshettyacademy.com/AutomationPractice/
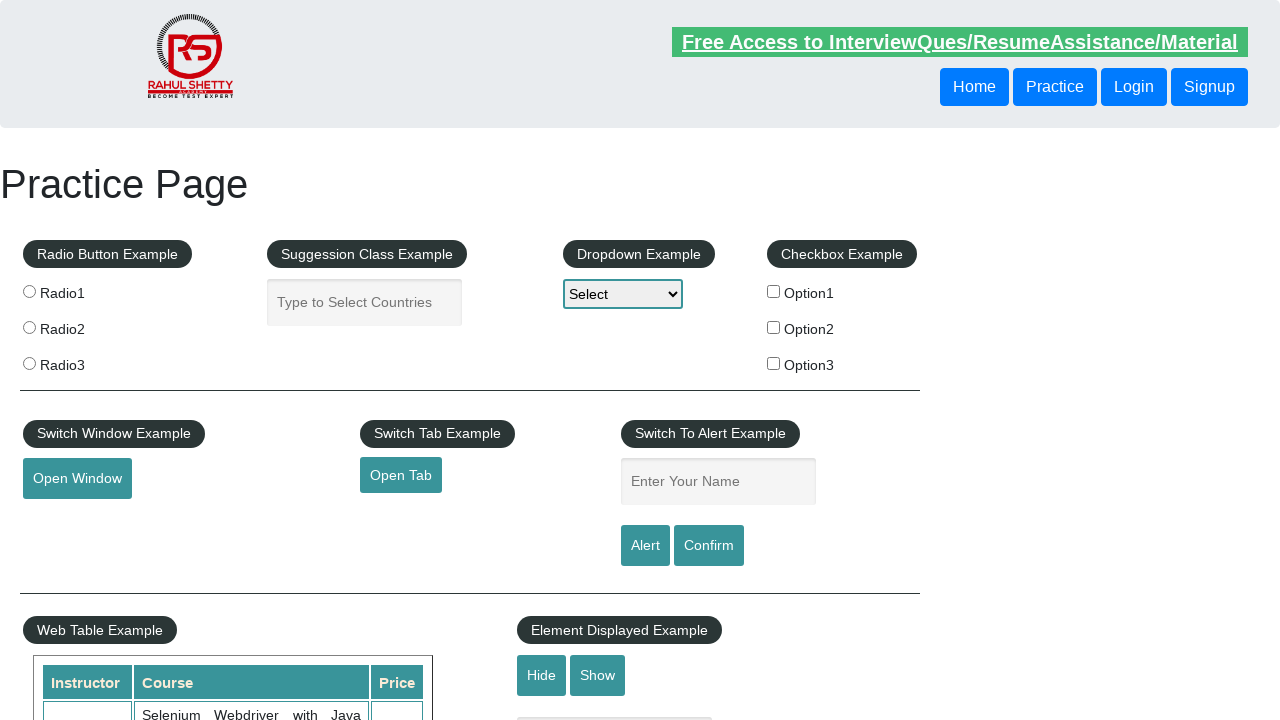

Found all anchor tag elements on the page
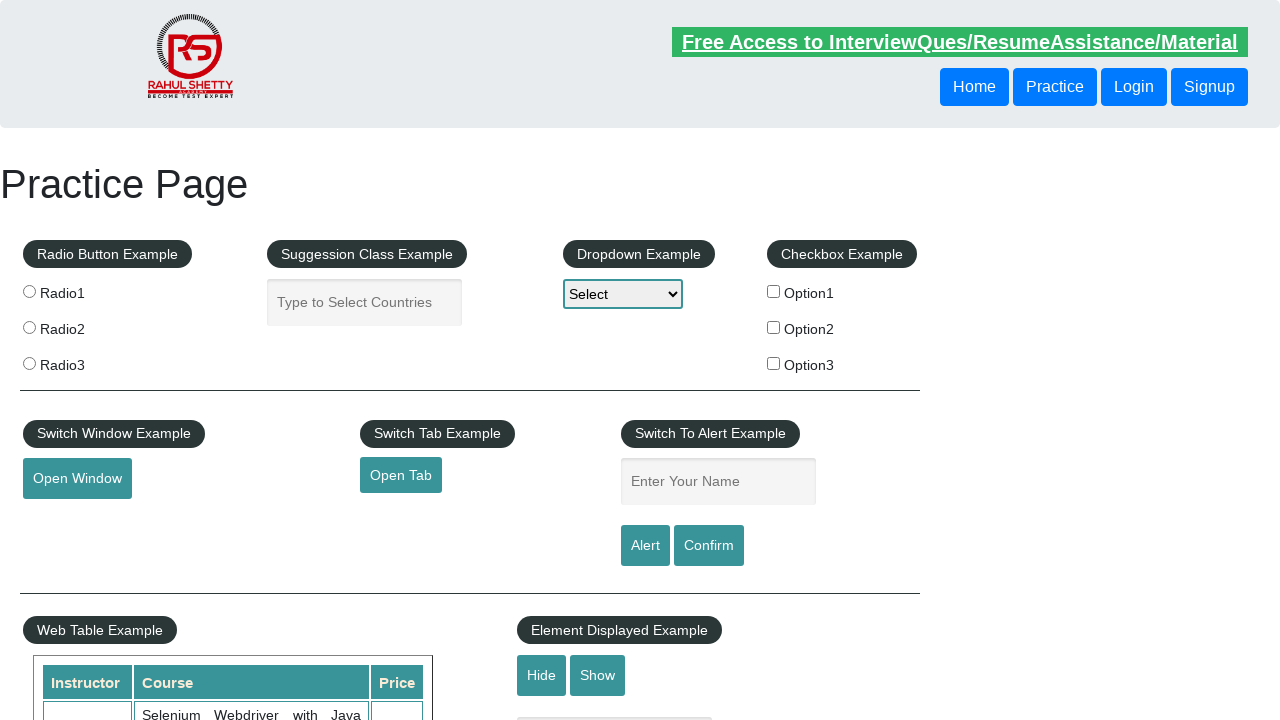

Counted total number of links: 27
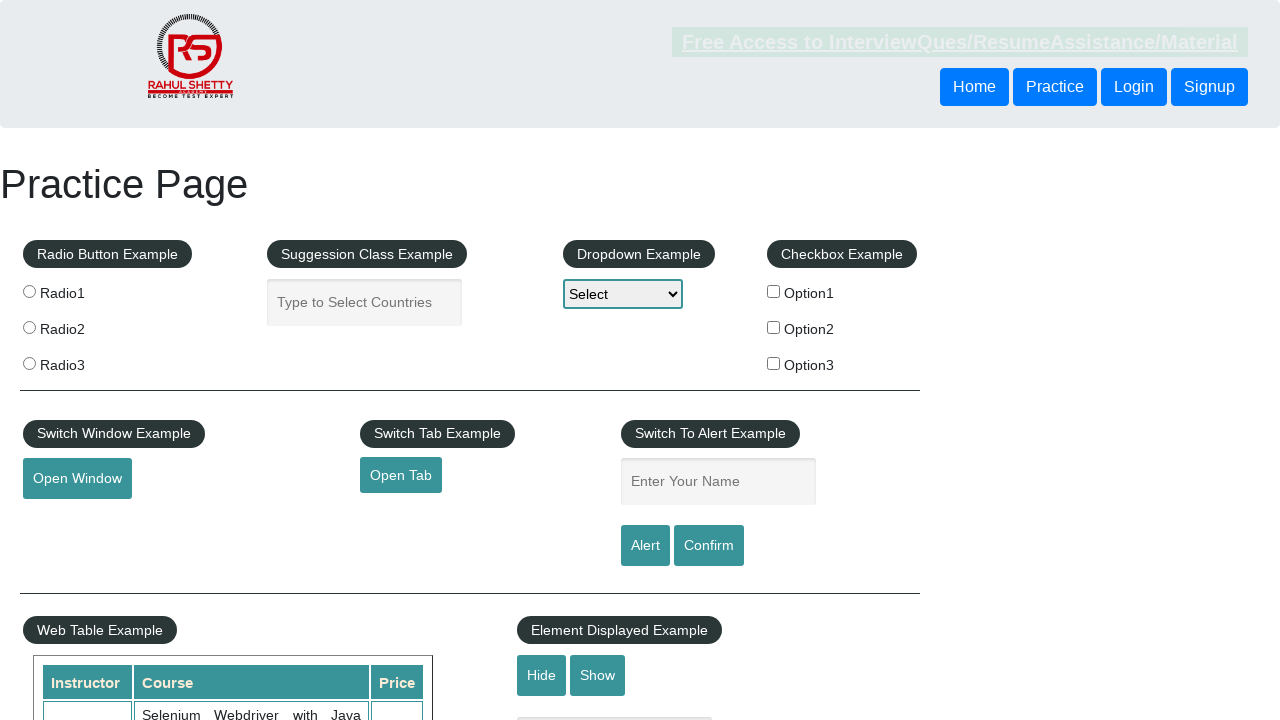

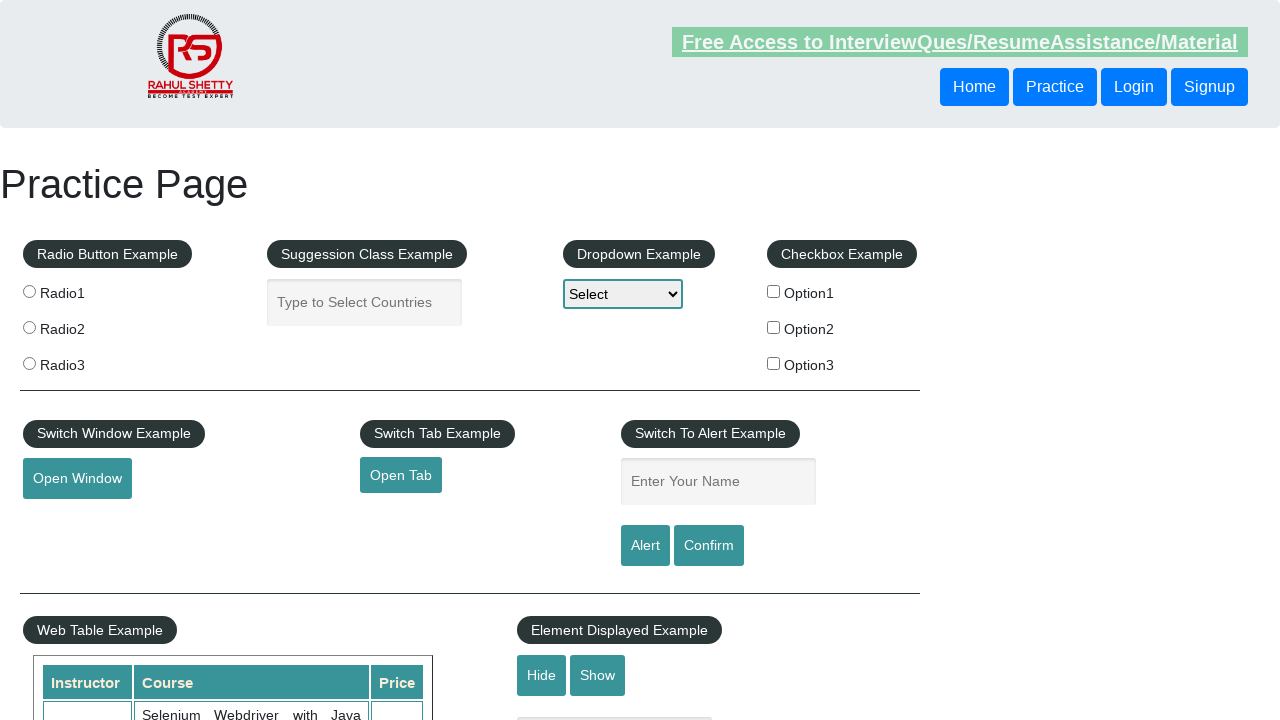